Tests that the login page URL is correct by navigating to the page and verifying the current URL matches the expected login URL

Starting URL: https://opensource-demo.orangehrmlive.com/web/index.php/auth/login

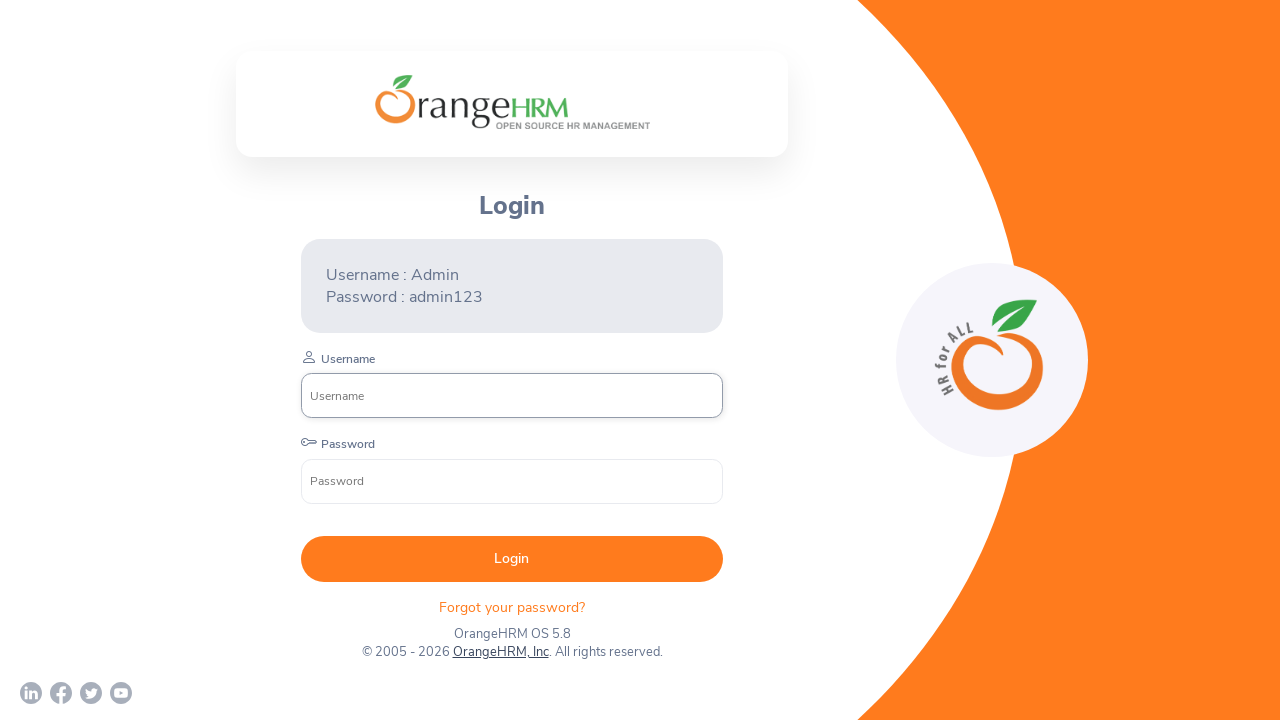

Waited for page to load (domcontentloaded state)
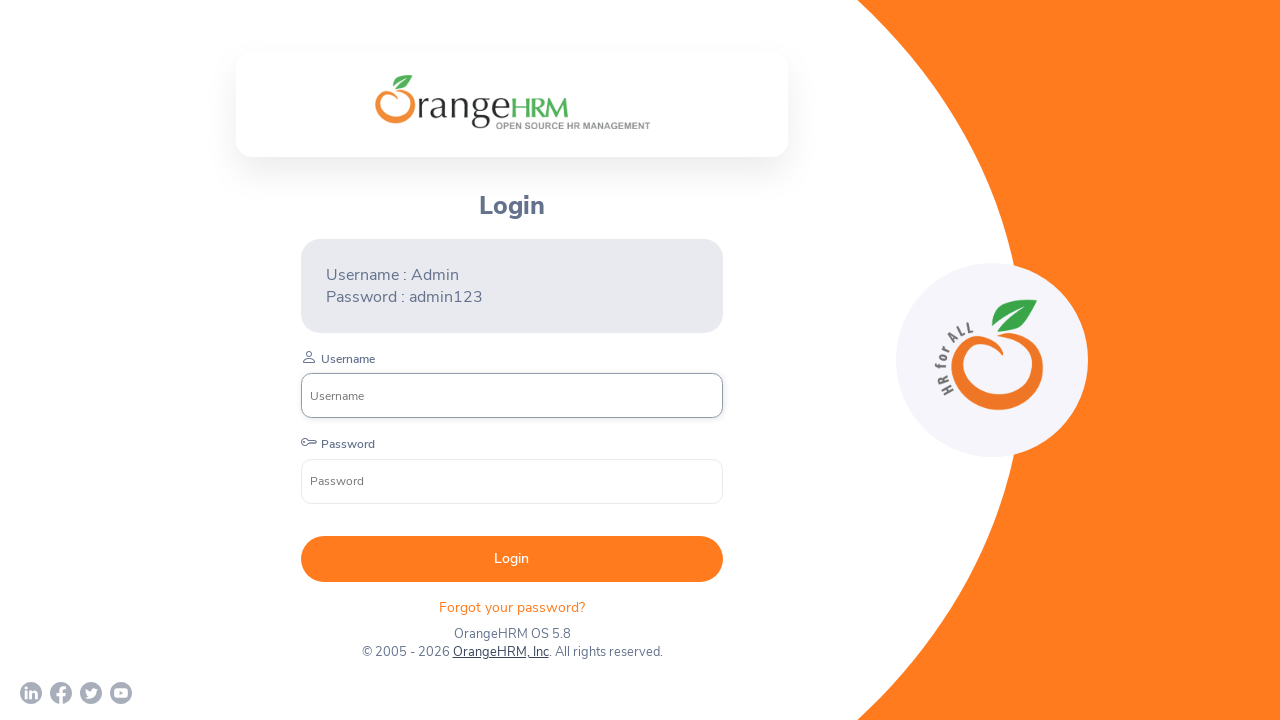

Verified current URL matches expected login page URL: https://opensource-demo.orangehrmlive.com/web/index.php/auth/login
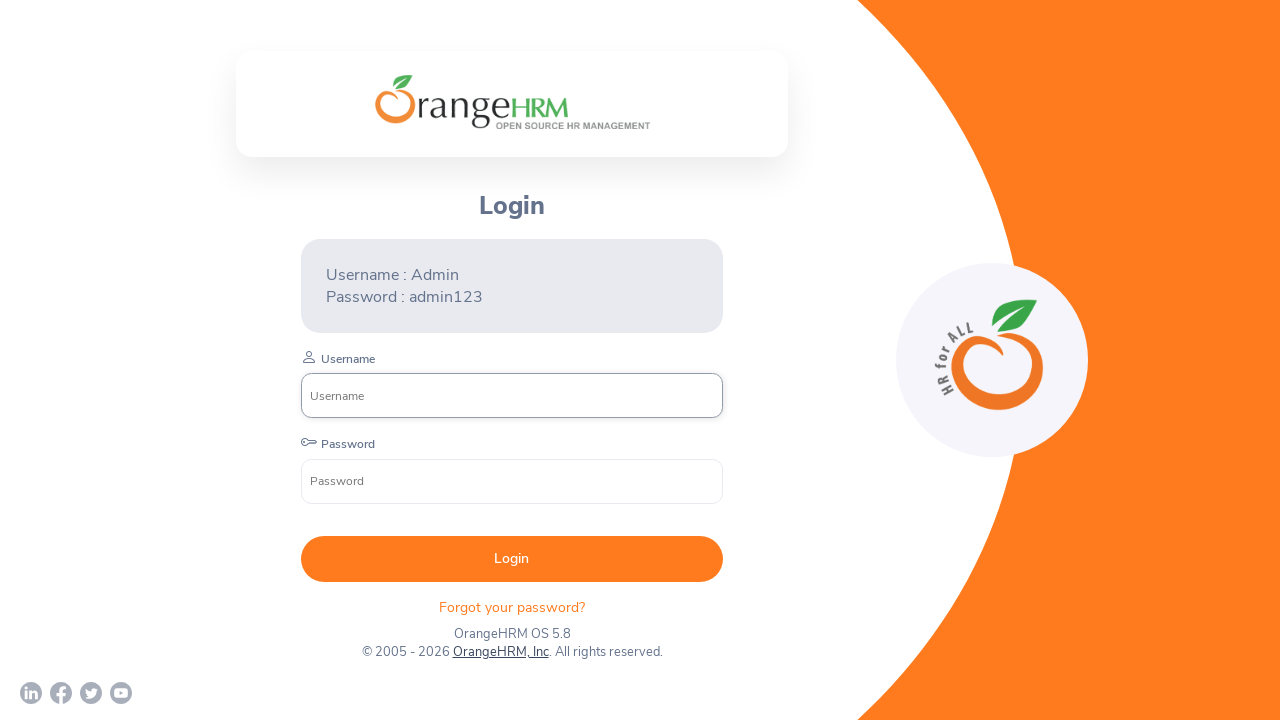

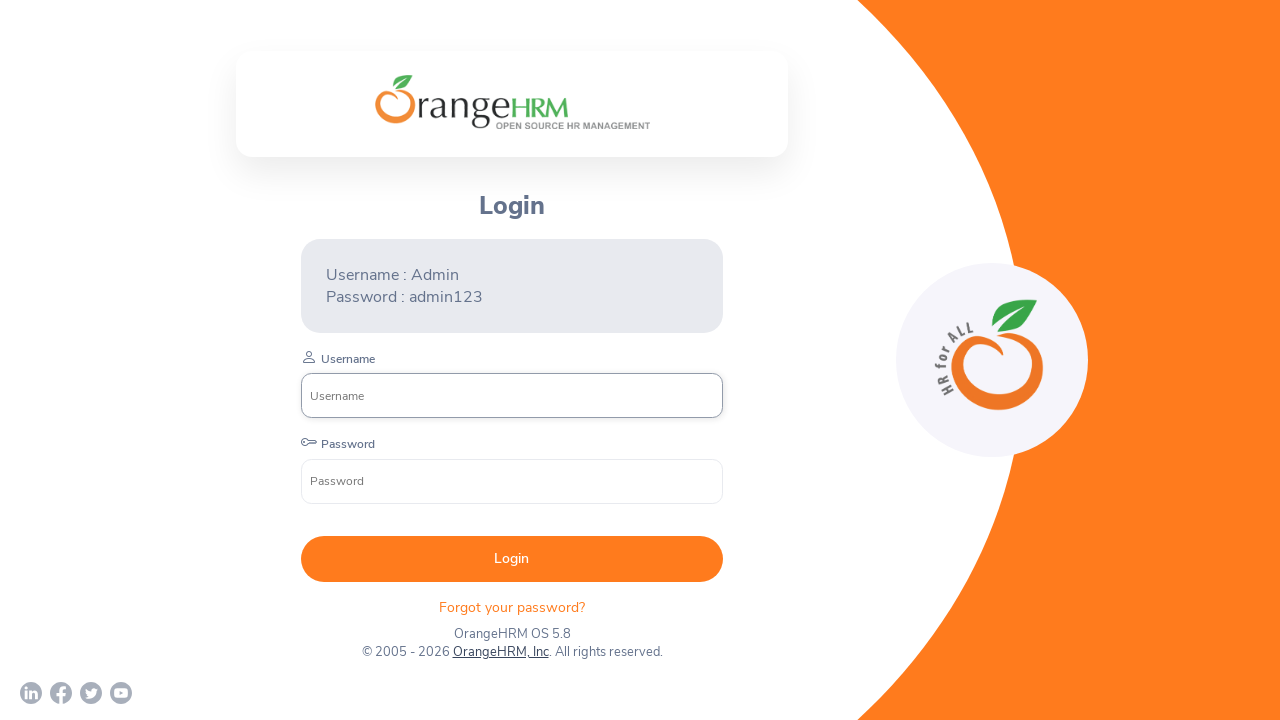